Tests the search functionality on AJIO website by entering a search term and submitting it

Starting URL: https://www.ajio.com/

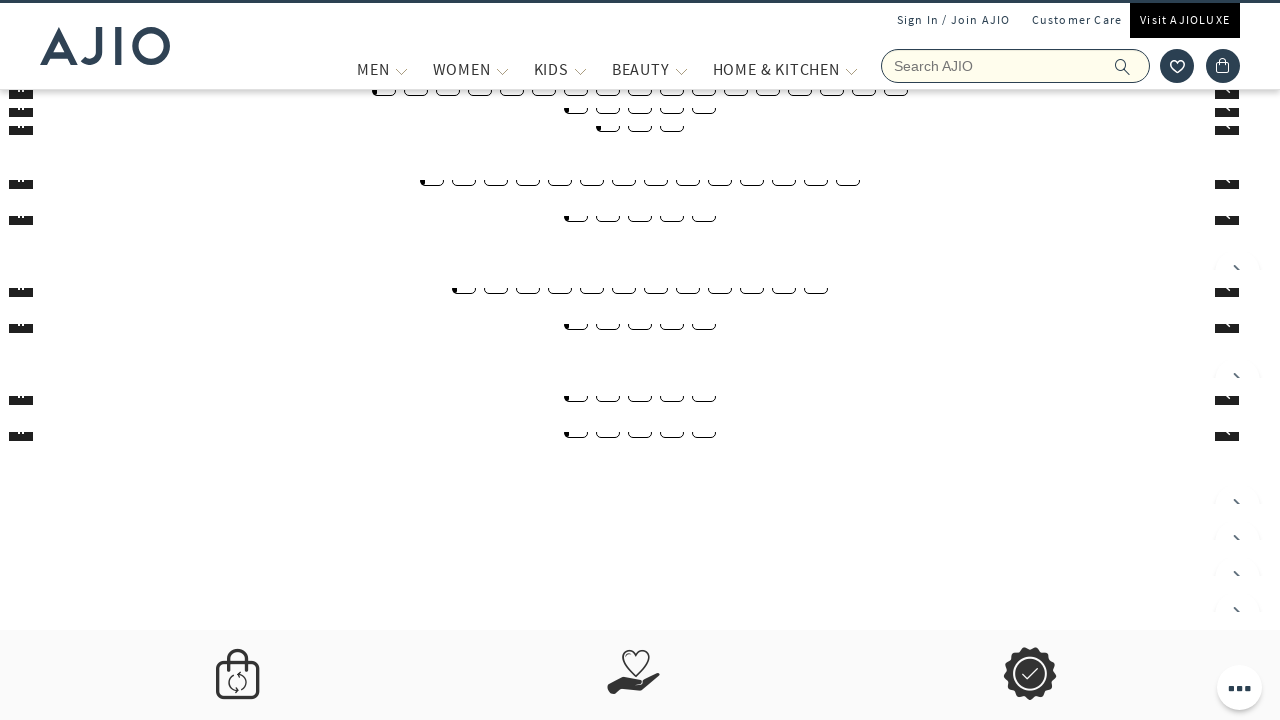

Filled search bar with 'bags' on input[name='searchVal']
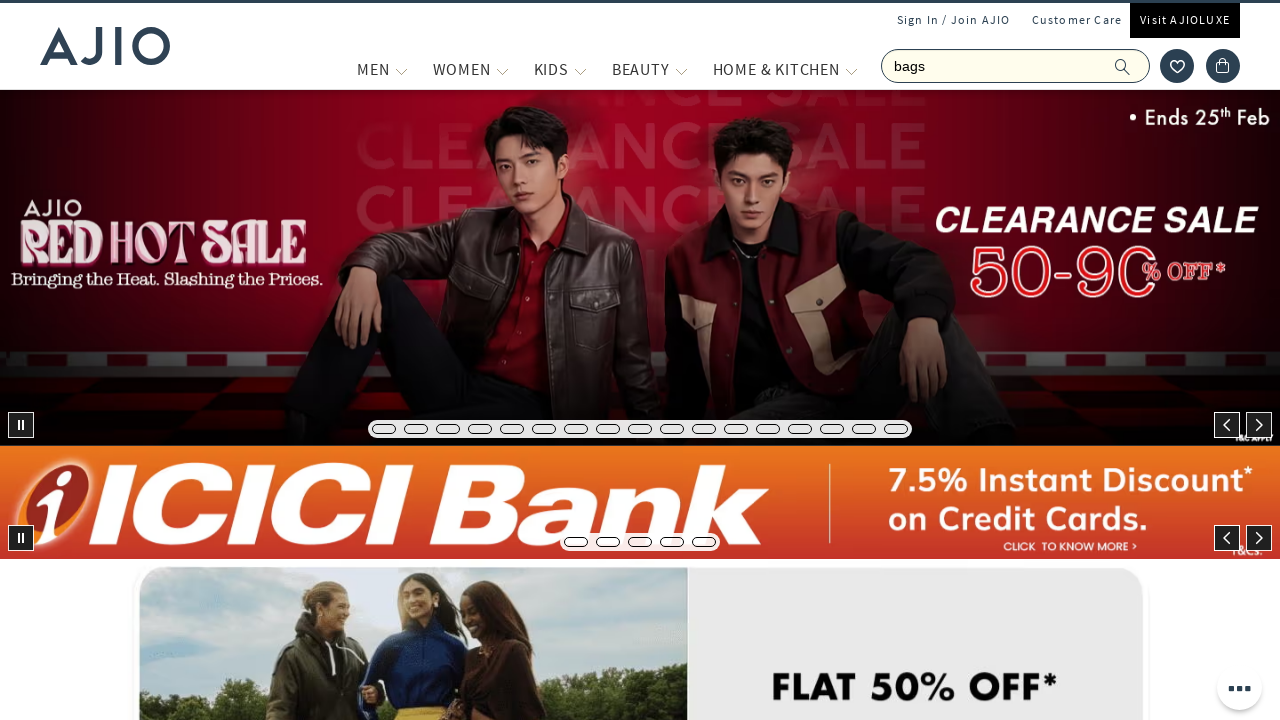

Pressed Enter to submit search query on input[name='searchVal']
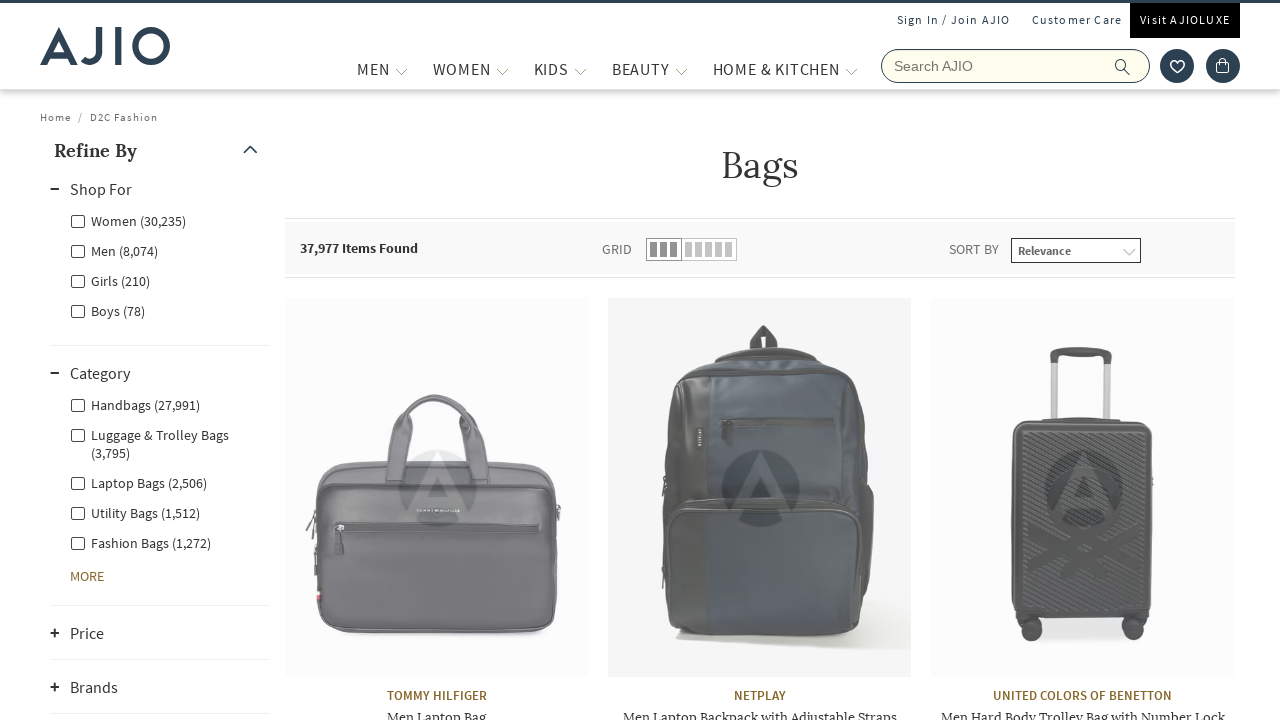

Waited for search results to load
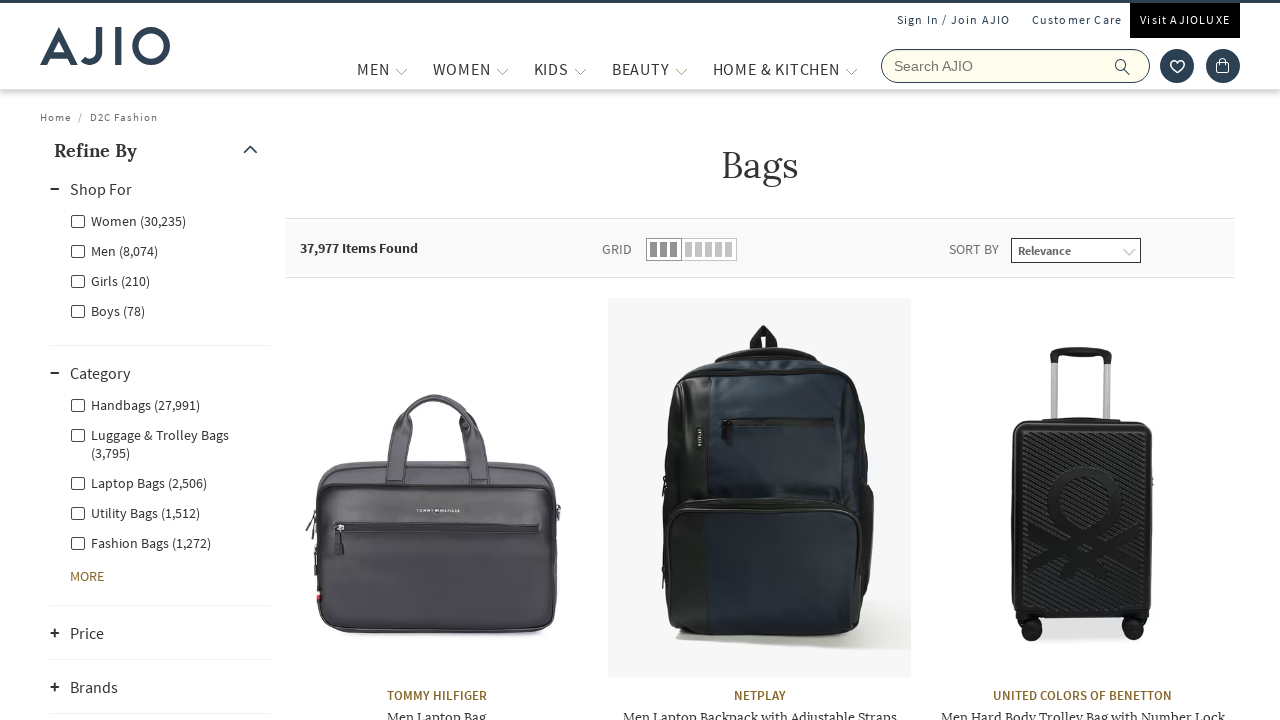

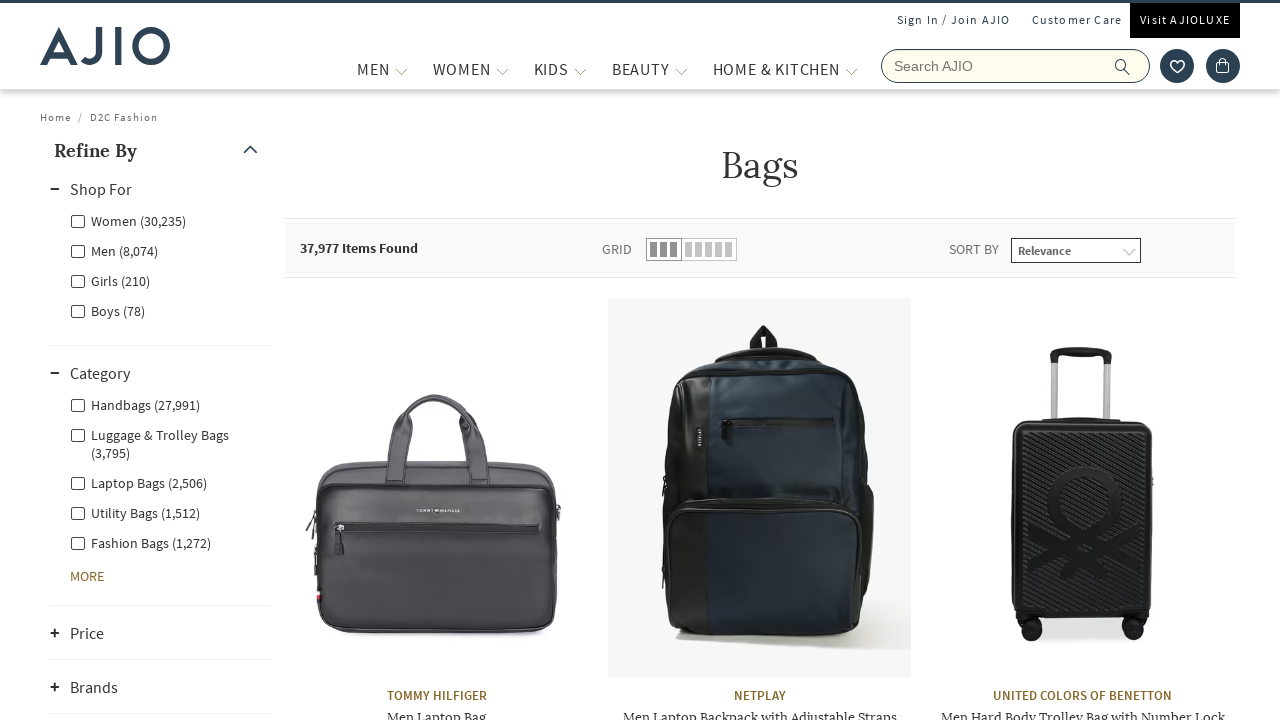